Tests a math exercise where user must select the sum of two displayed numbers from a dropdown and submit the form. Handles the resulting alert dialog.

Starting URL: https://suninjuly.github.io/selects1.html

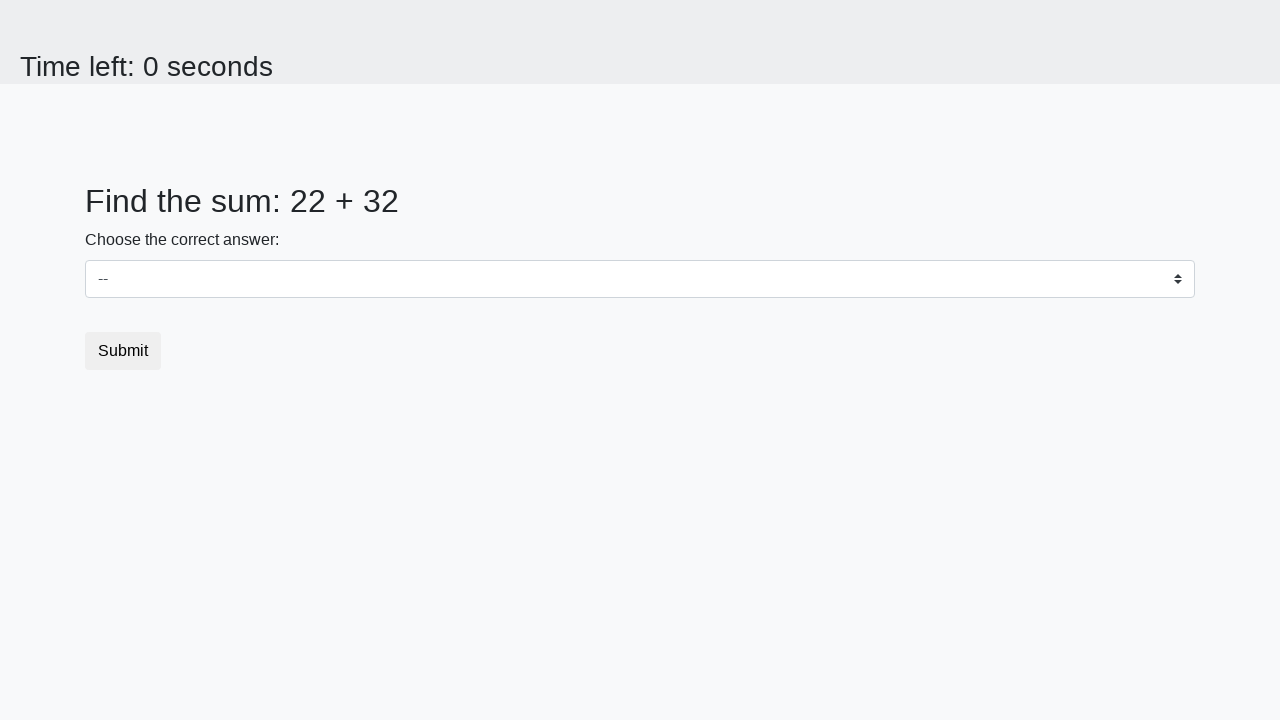

Set up dialog handler to accept alerts
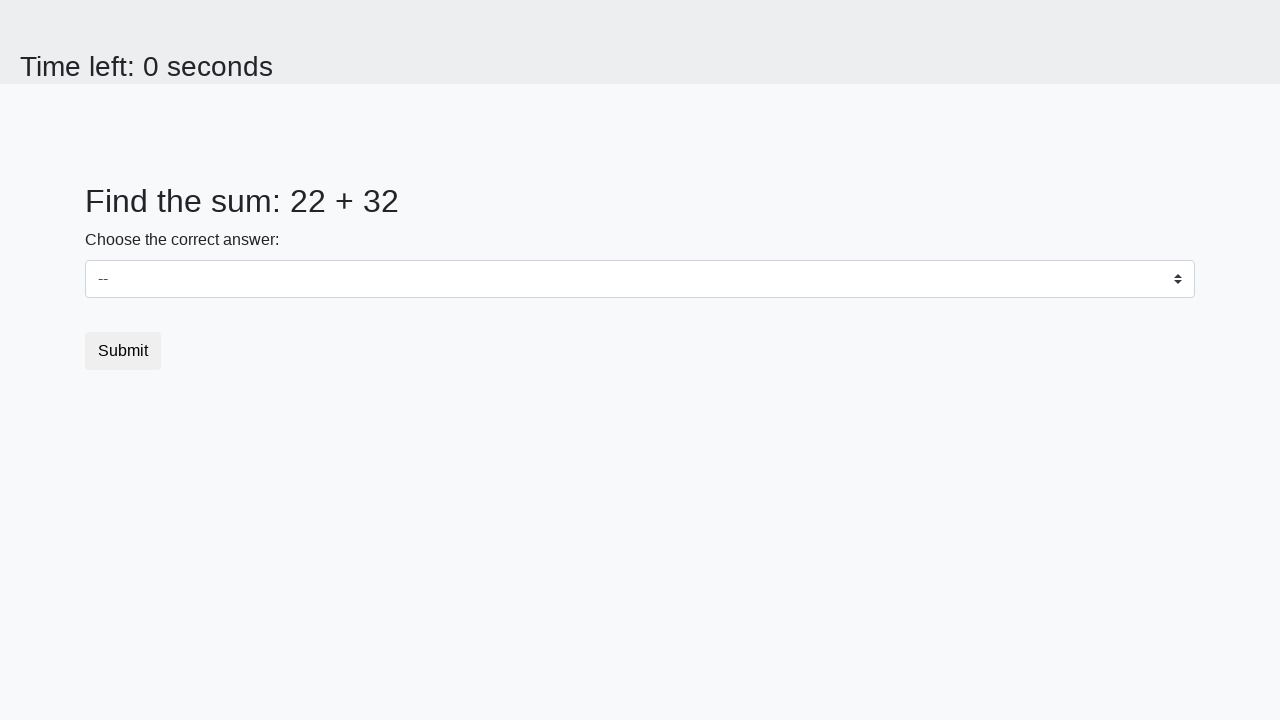

Retrieved first number from the page
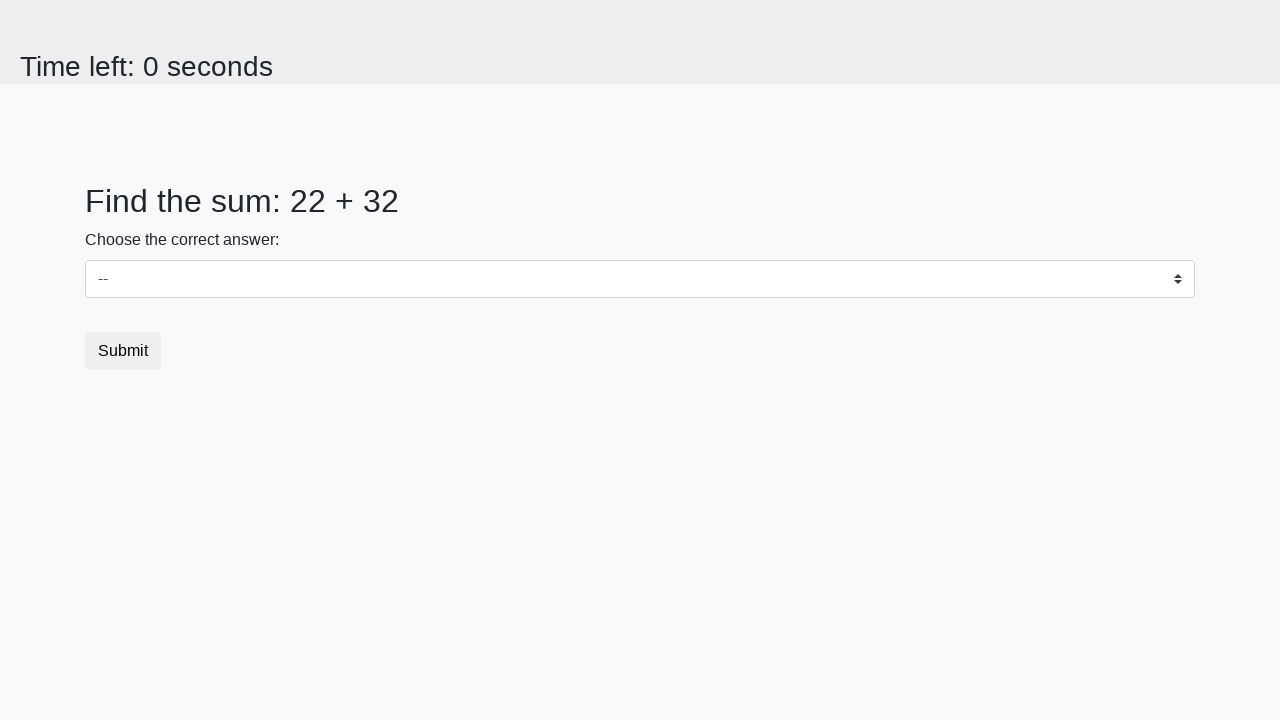

Retrieved second number from the page
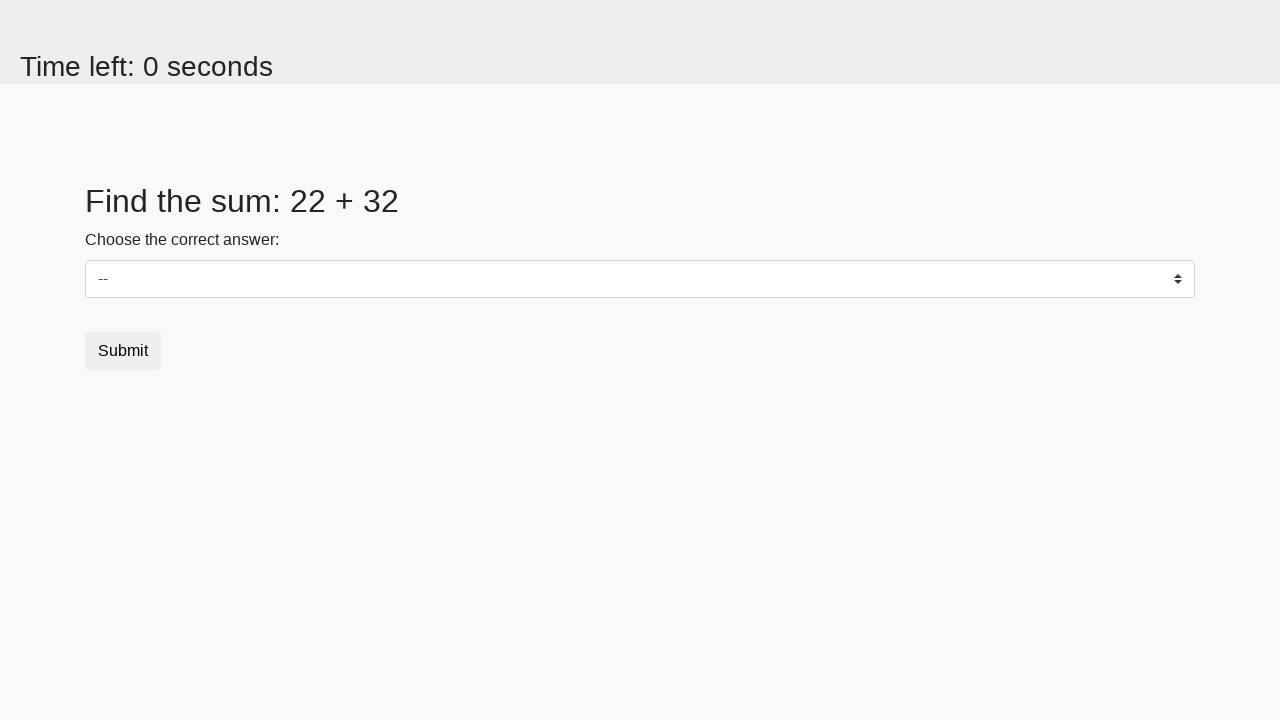

Calculated sum: 22 + 32 = 54
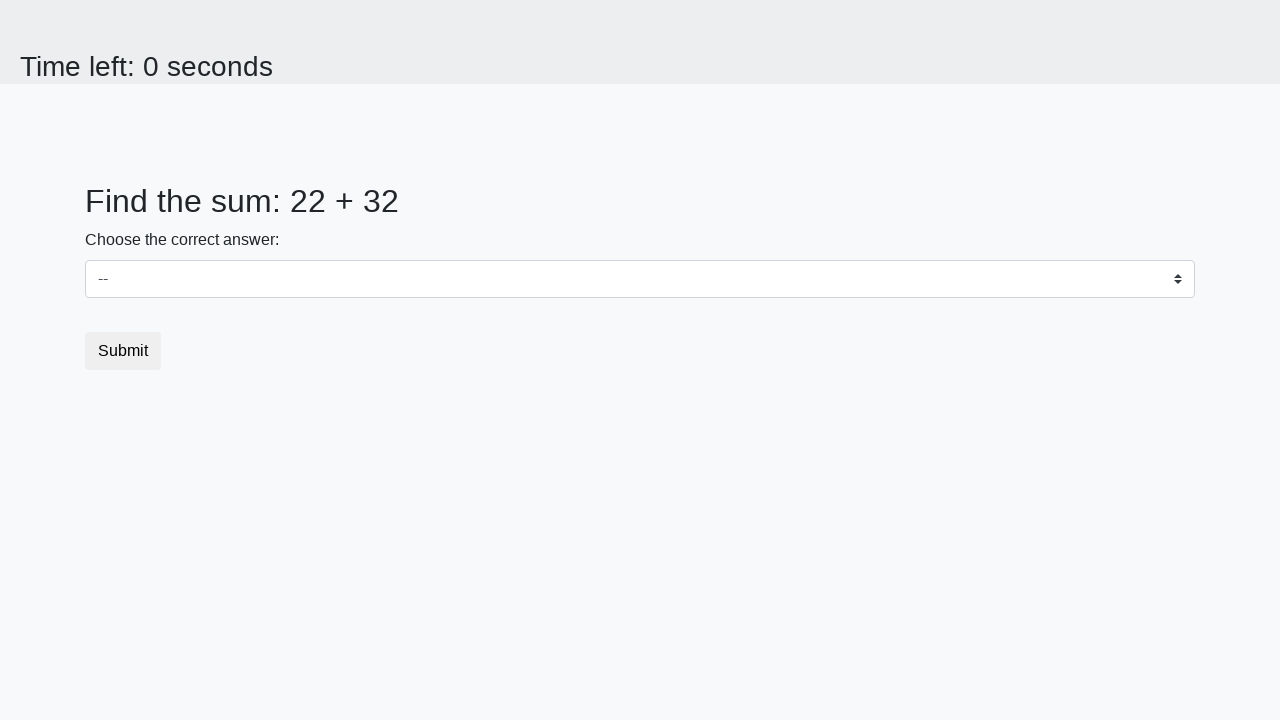

Selected sum value '54' from dropdown on #dropdown
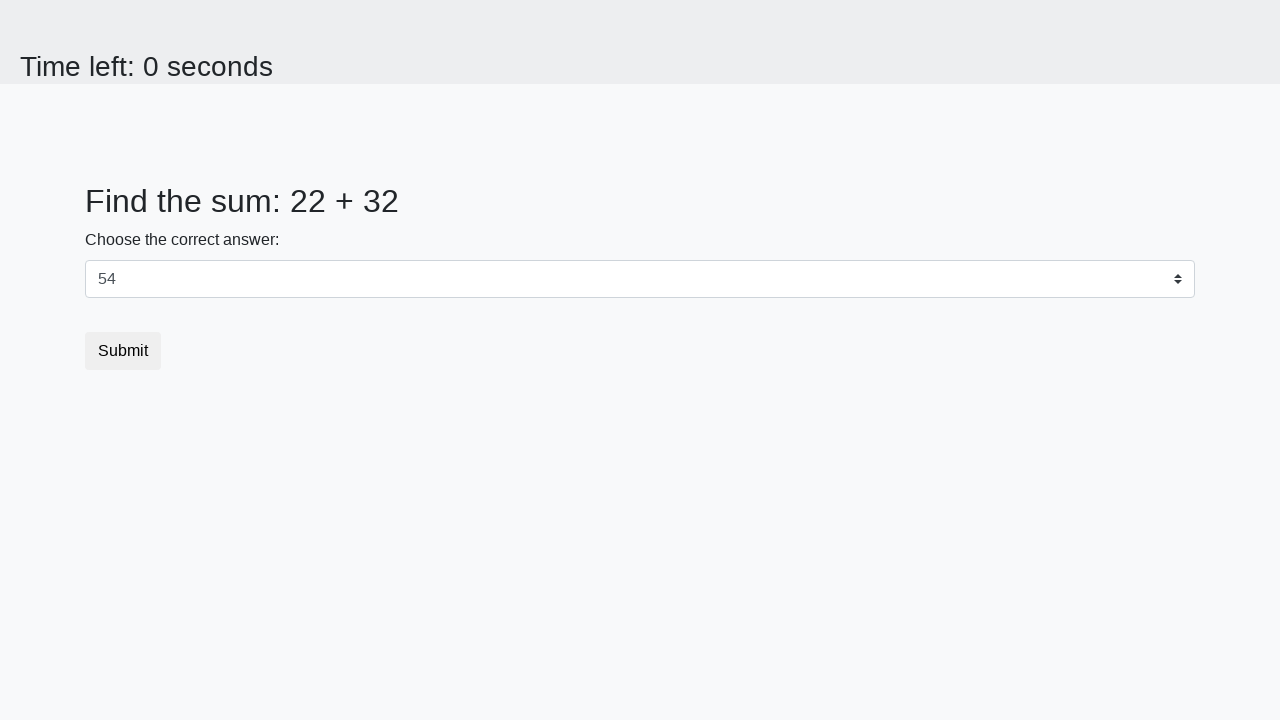

Clicked submit button to submit the form at (123, 351) on .btn.btn-default
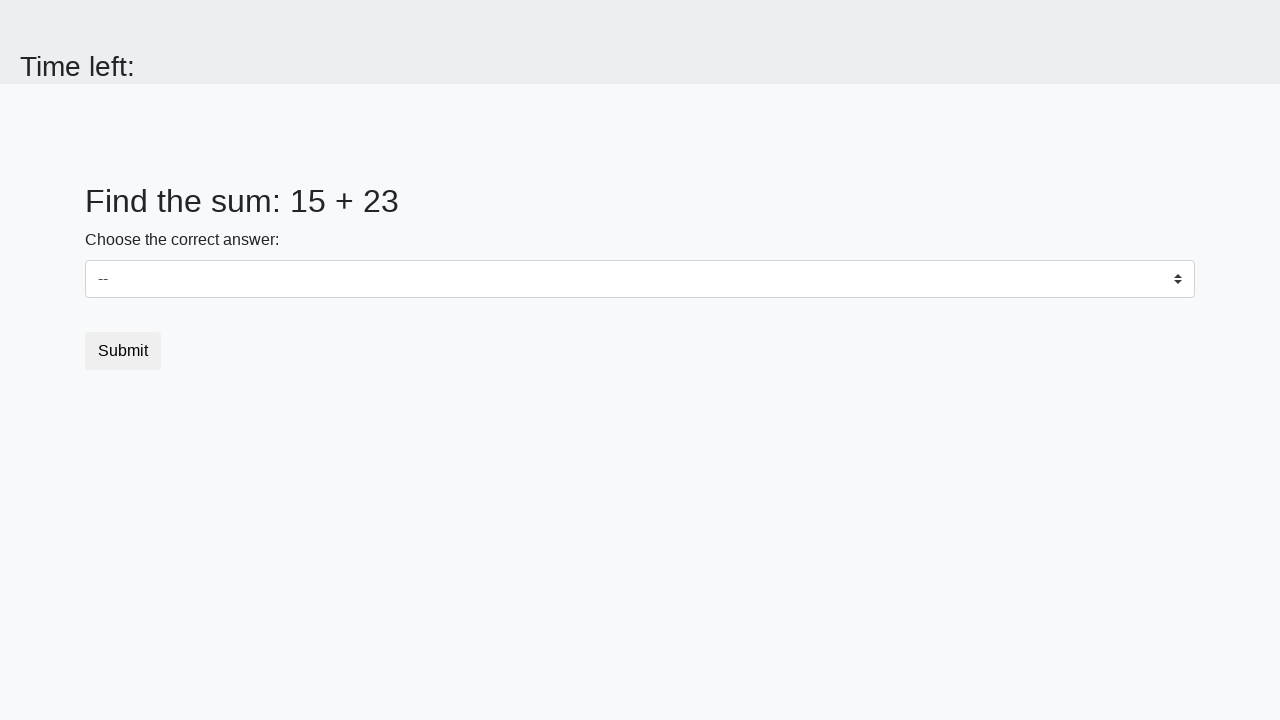

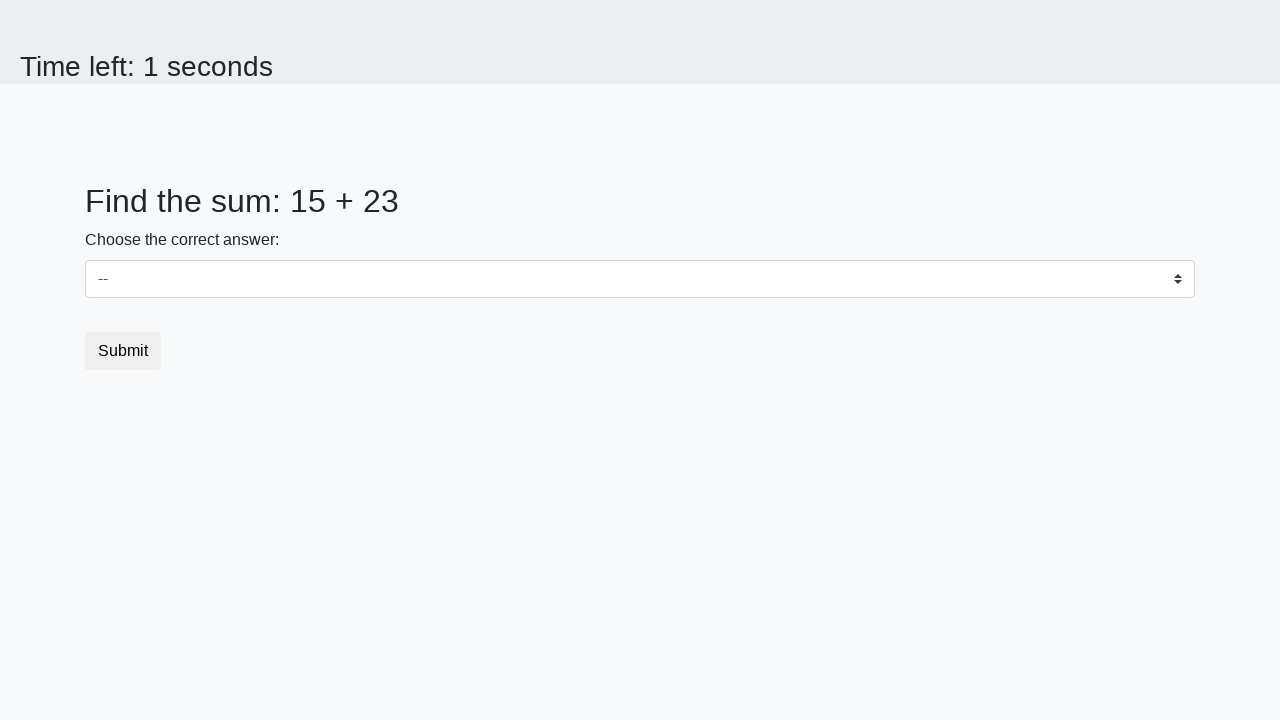